Tests window handling by clicking a link that opens a new window, switching to the new window, verifying the title, and then switching back to the original window

Starting URL: http://the-internet.herokuapp.com/windows

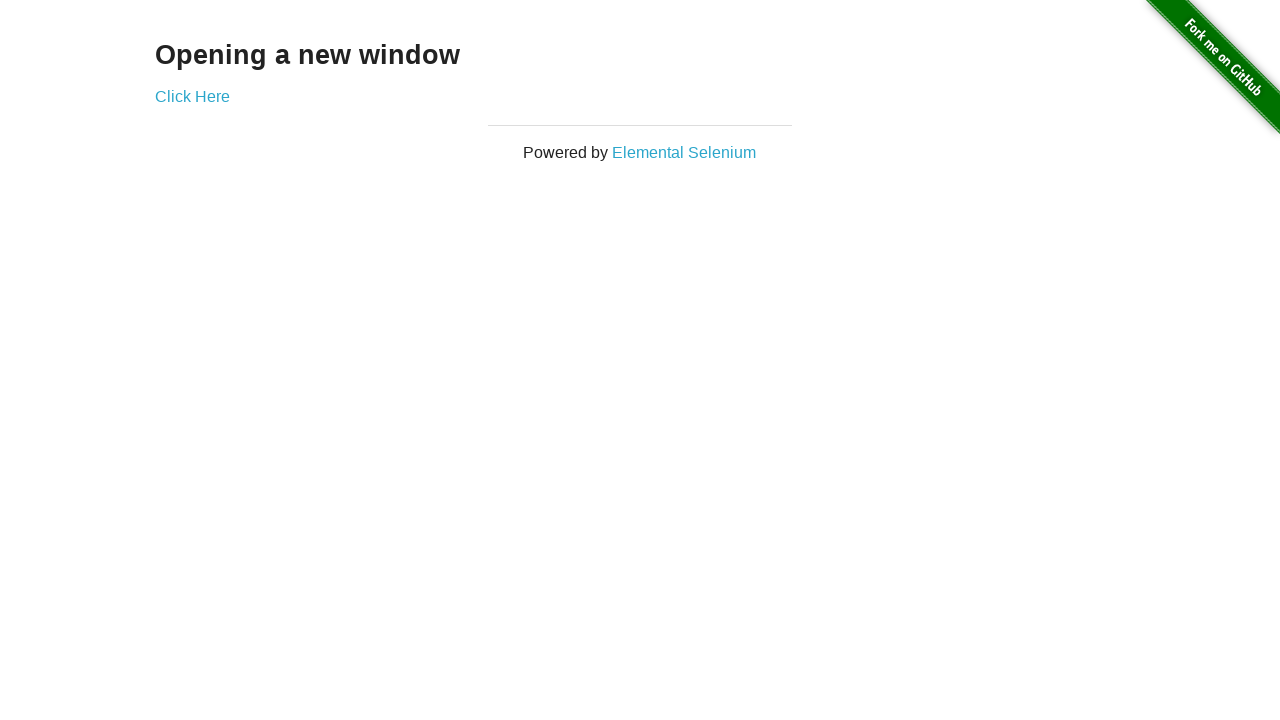

Verified initial page title is 'The Internet'
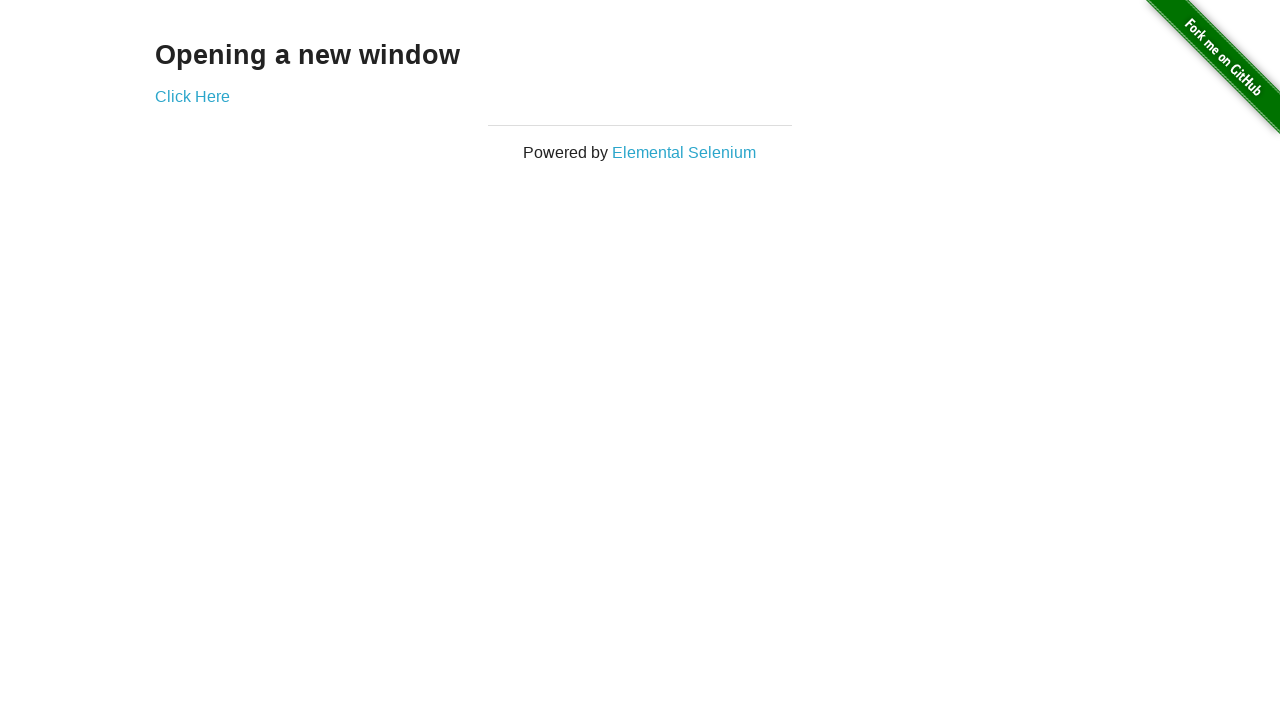

Clicked 'Click Here' link to open new window at (192, 96) on xpath=//a[text()='Click Here']
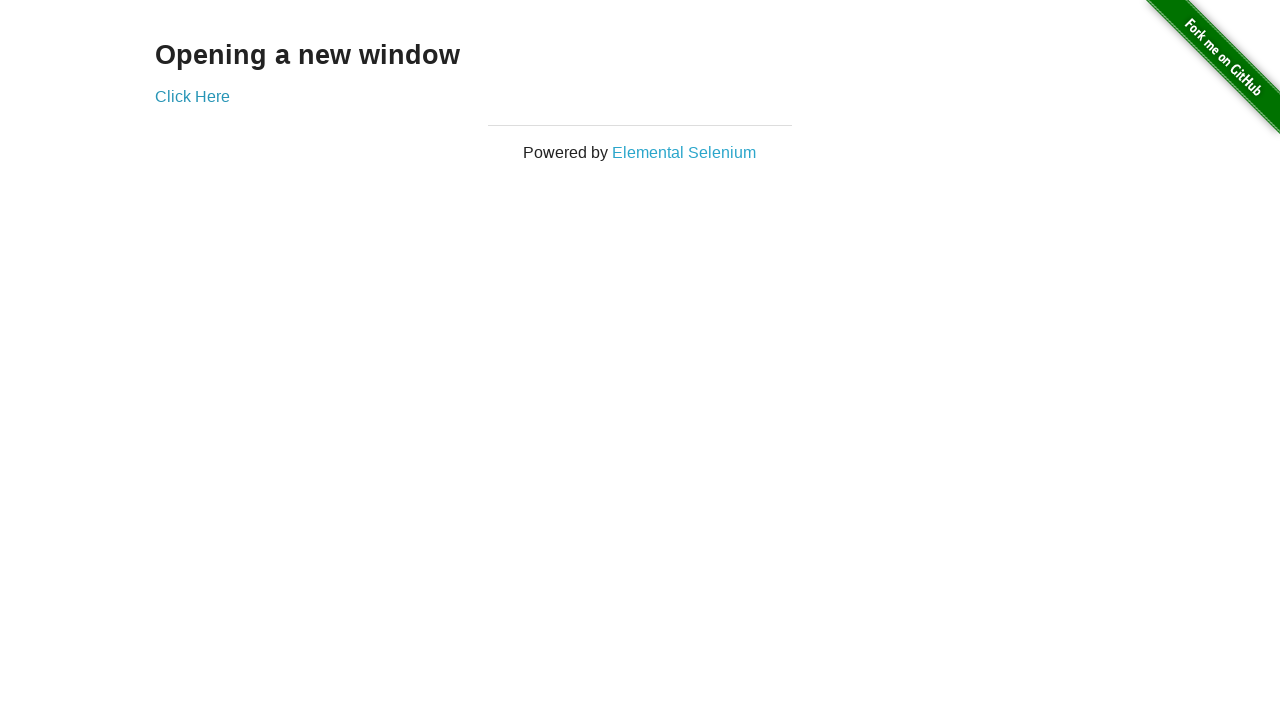

Obtained reference to new window page
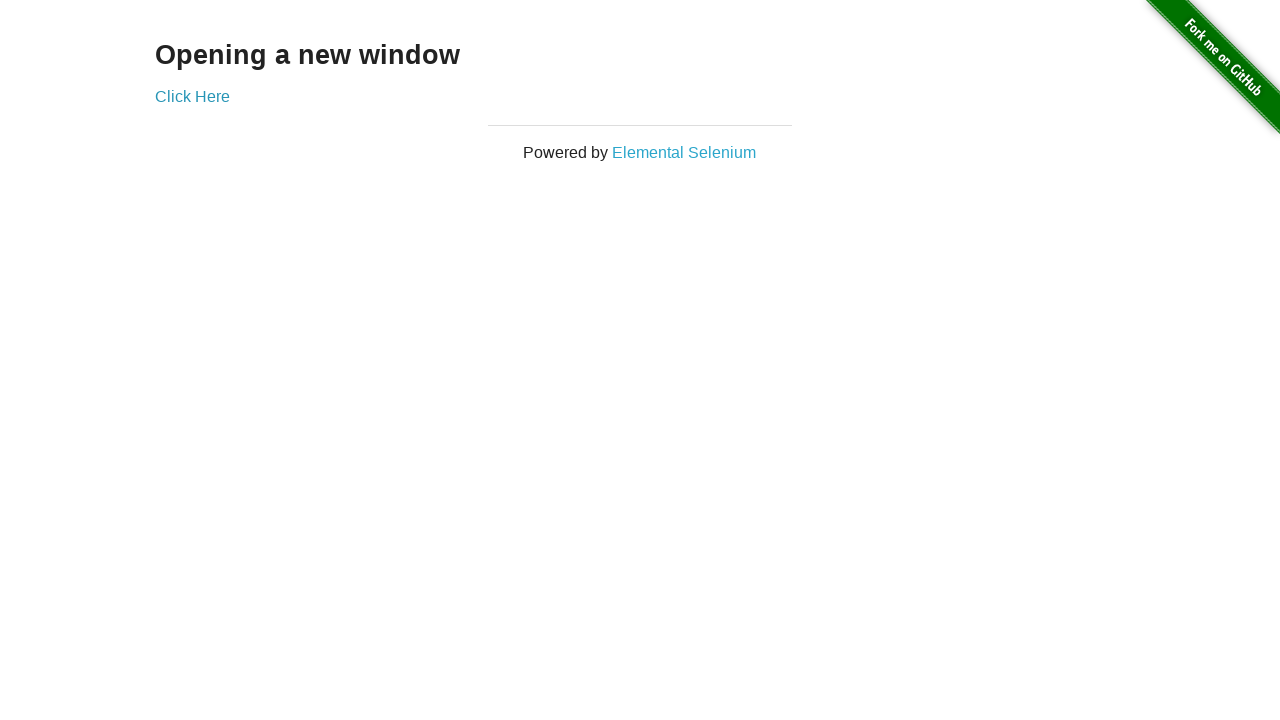

Waited for new window page to load
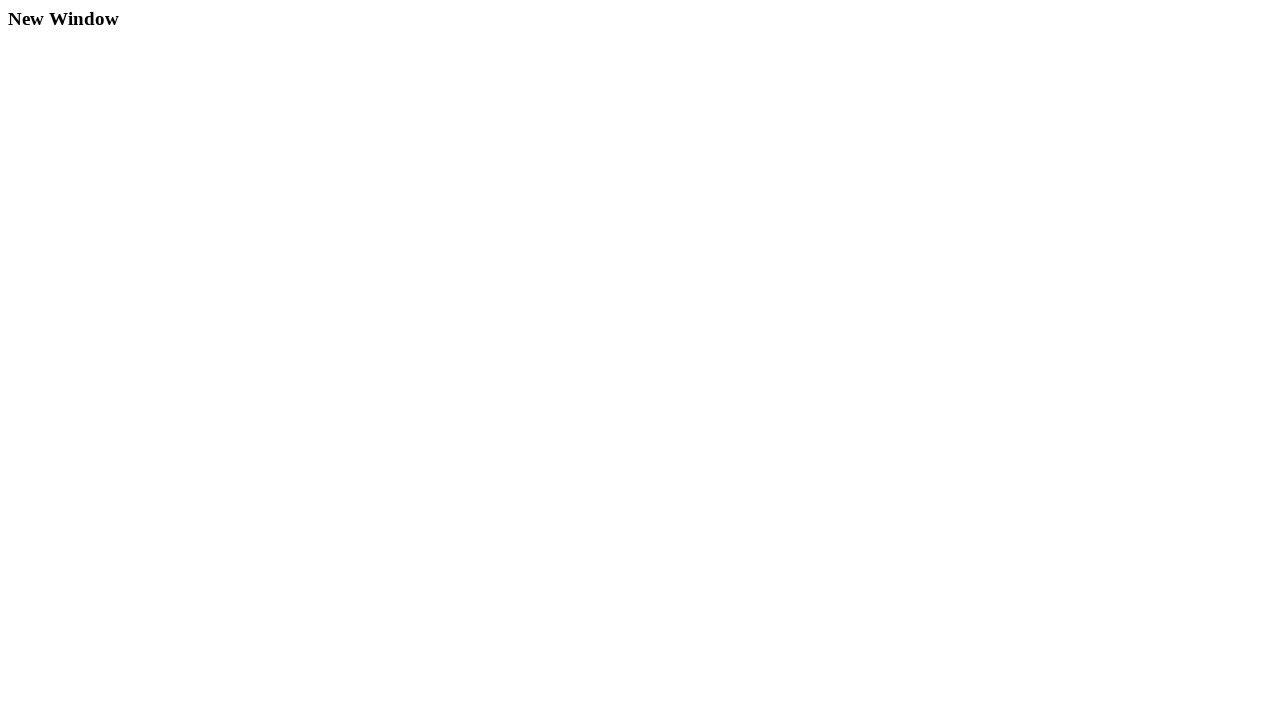

Verified new window title is 'New Window'
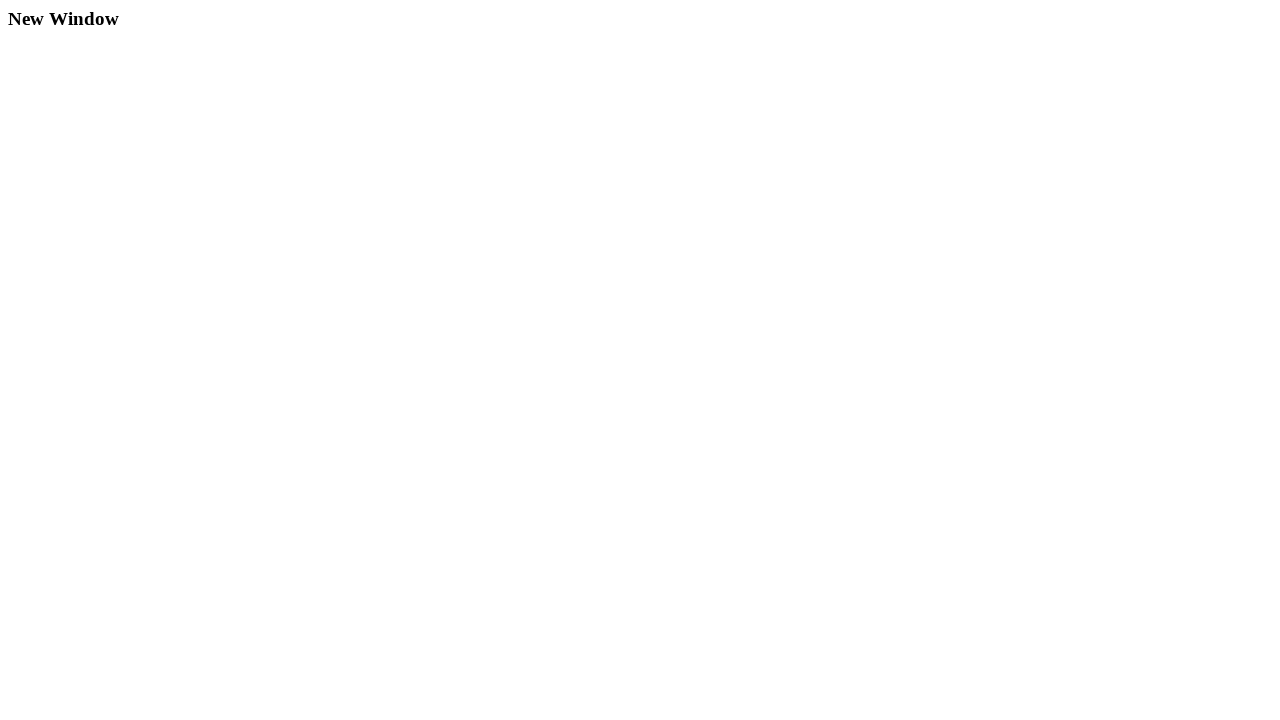

Switched back to original window
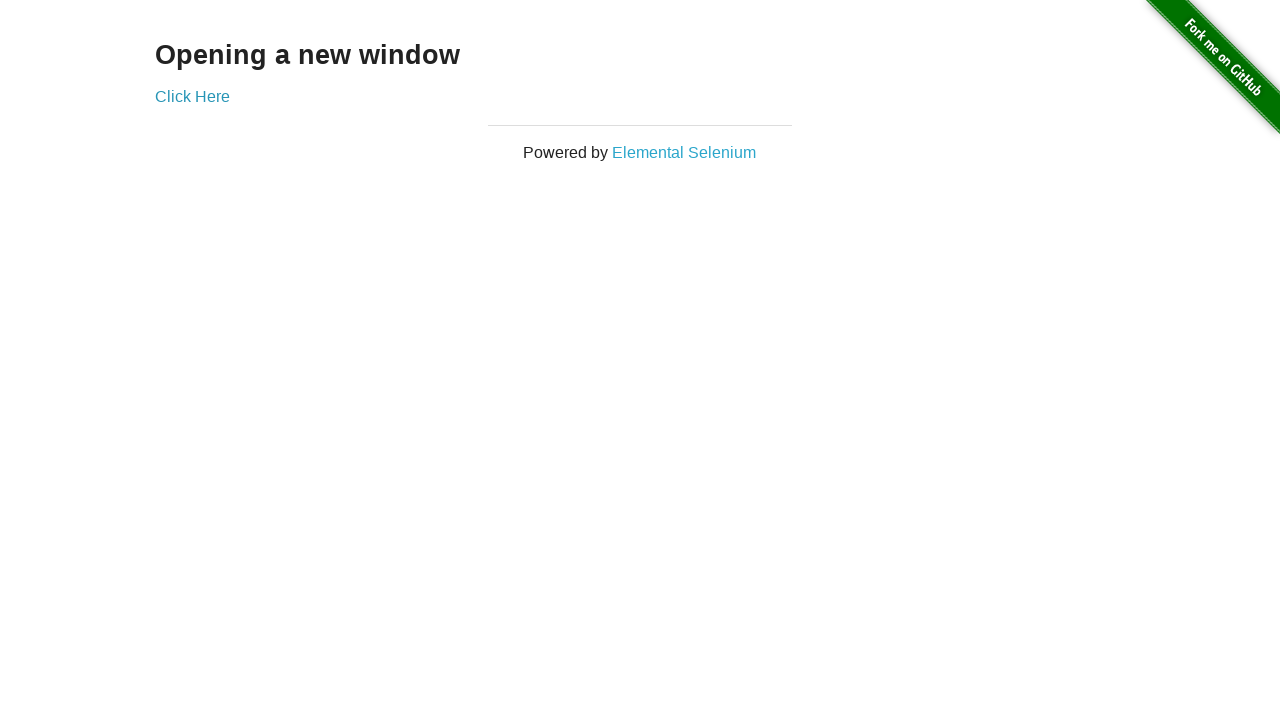

Verified original window title is still 'The Internet'
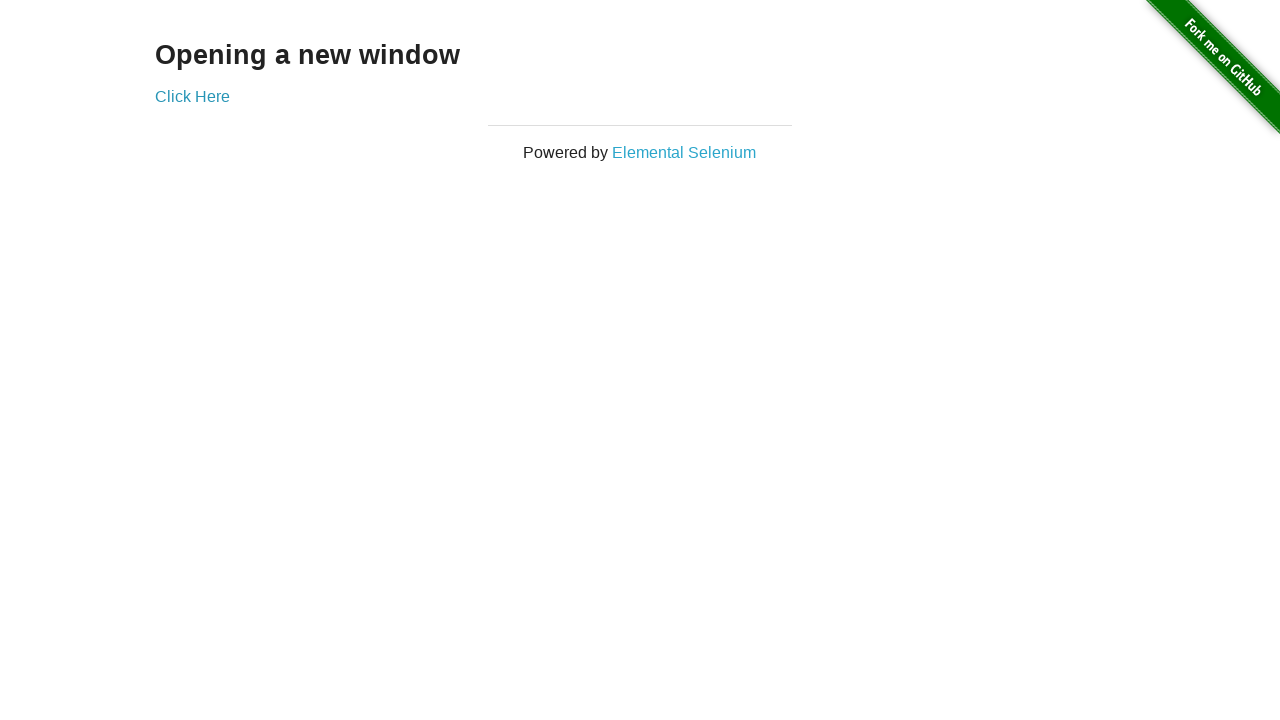

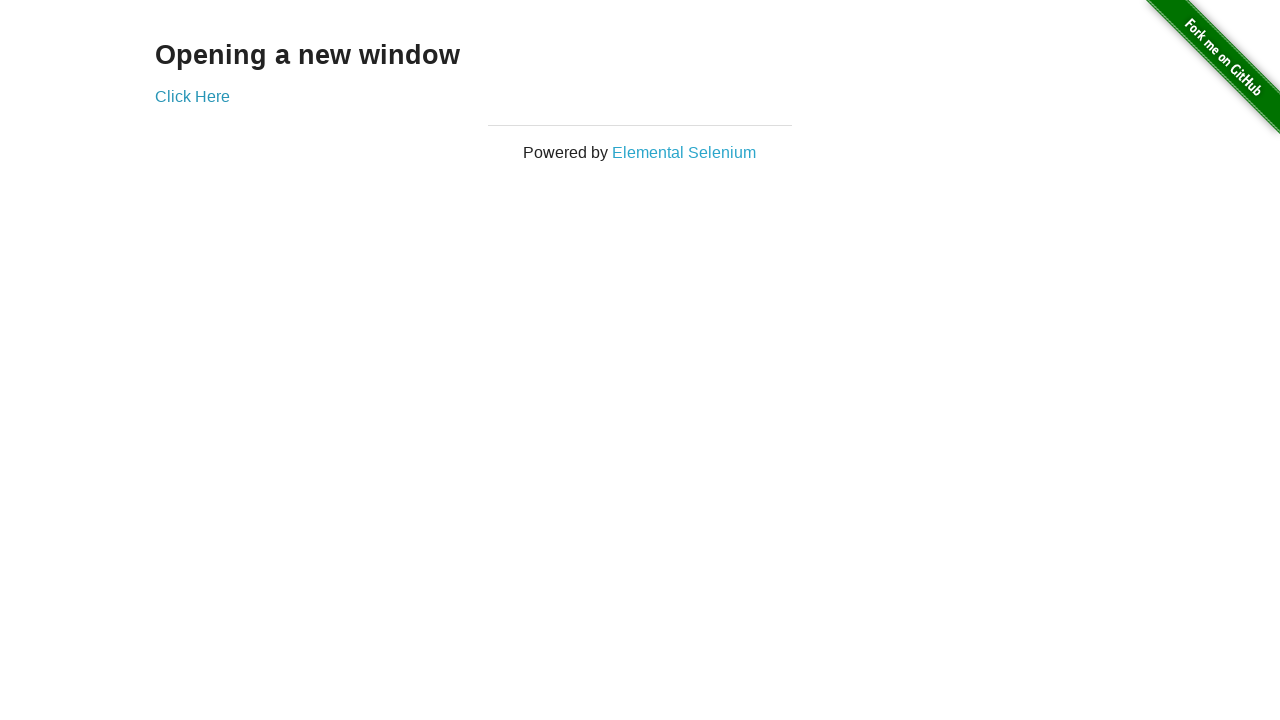